Tests a wait-based interaction by waiting for a verify button to become clickable, clicking it, and verifying that a success message is displayed.

Starting URL: http://suninjuly.github.io/wait2.html

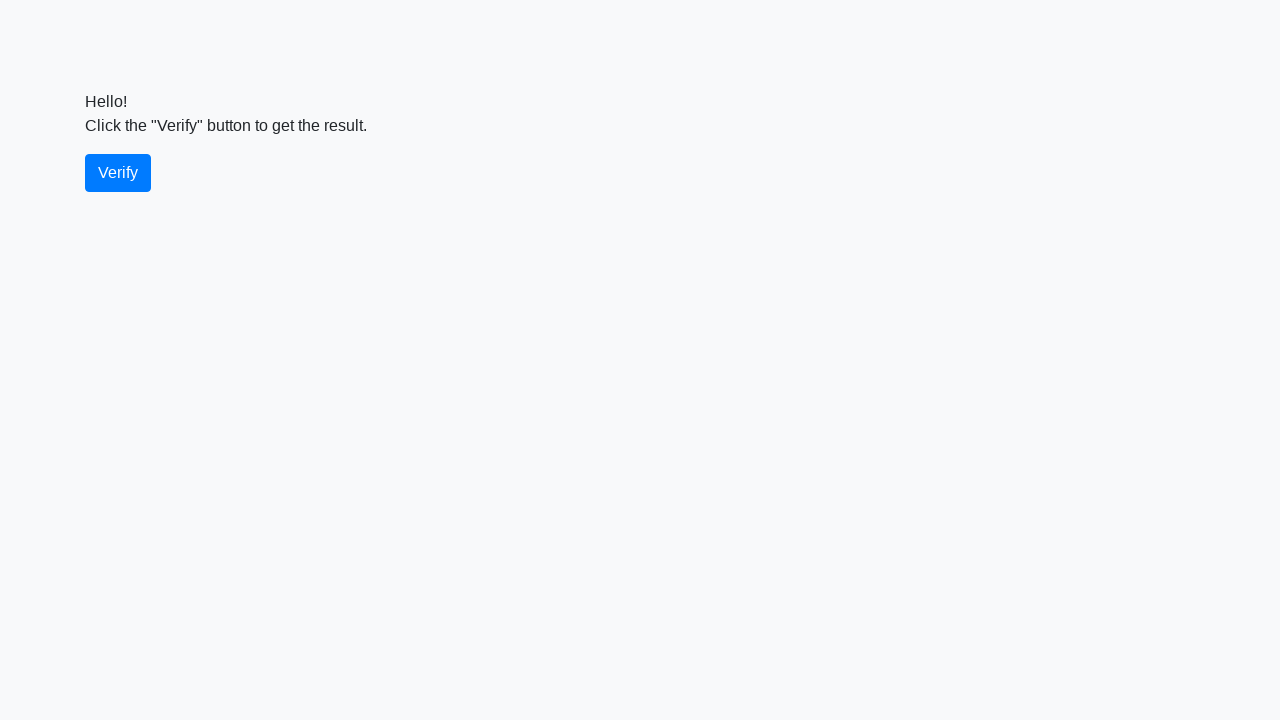

Waited for verify button to become visible
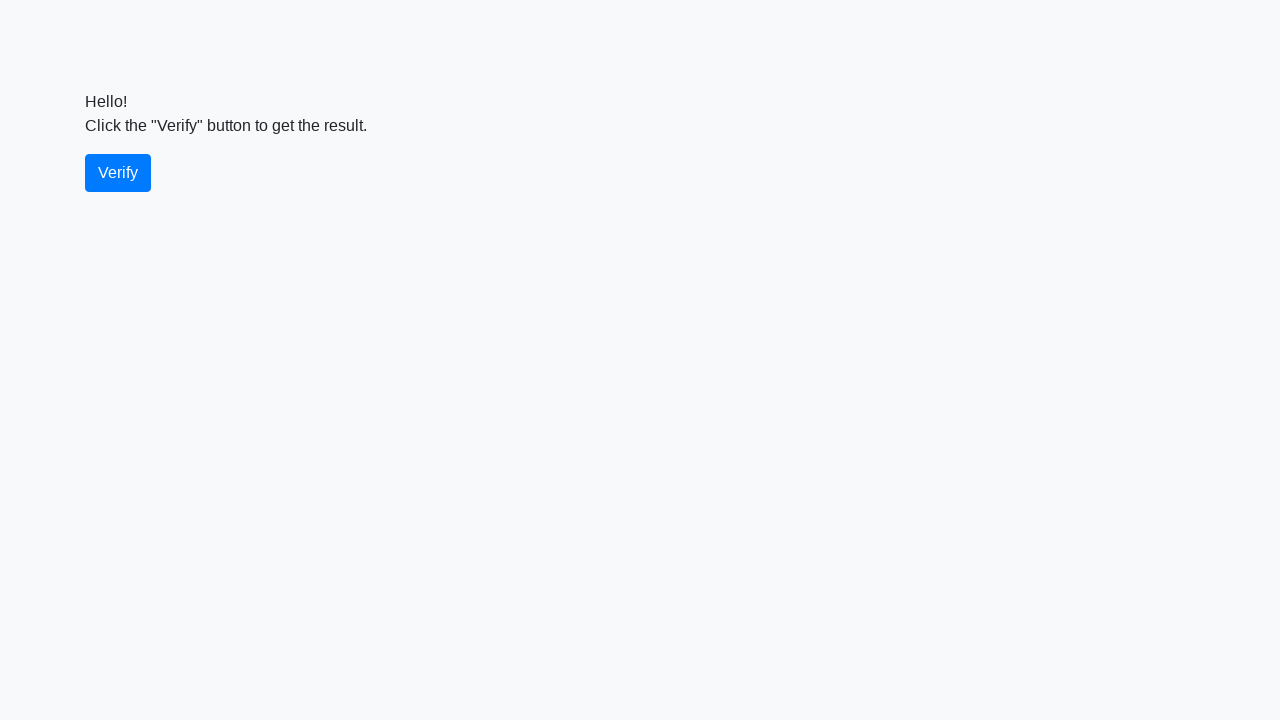

Clicked the verify button at (118, 173) on #verify
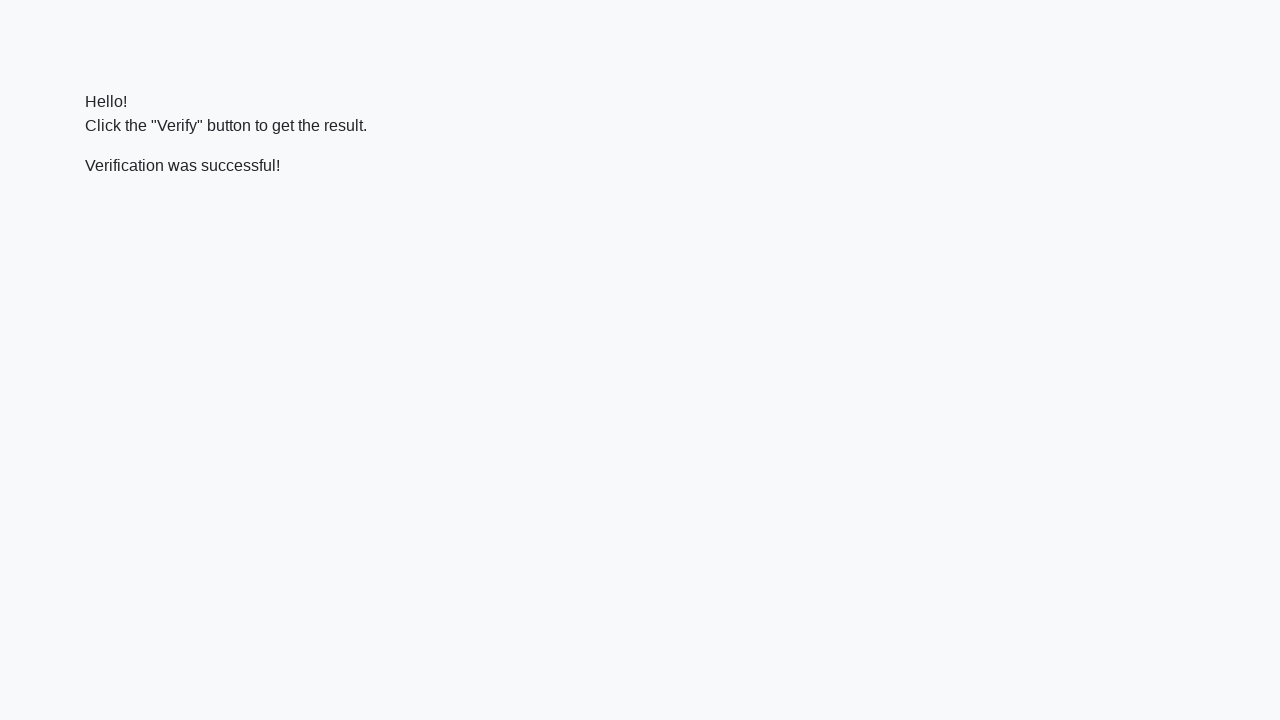

Located the verify message element
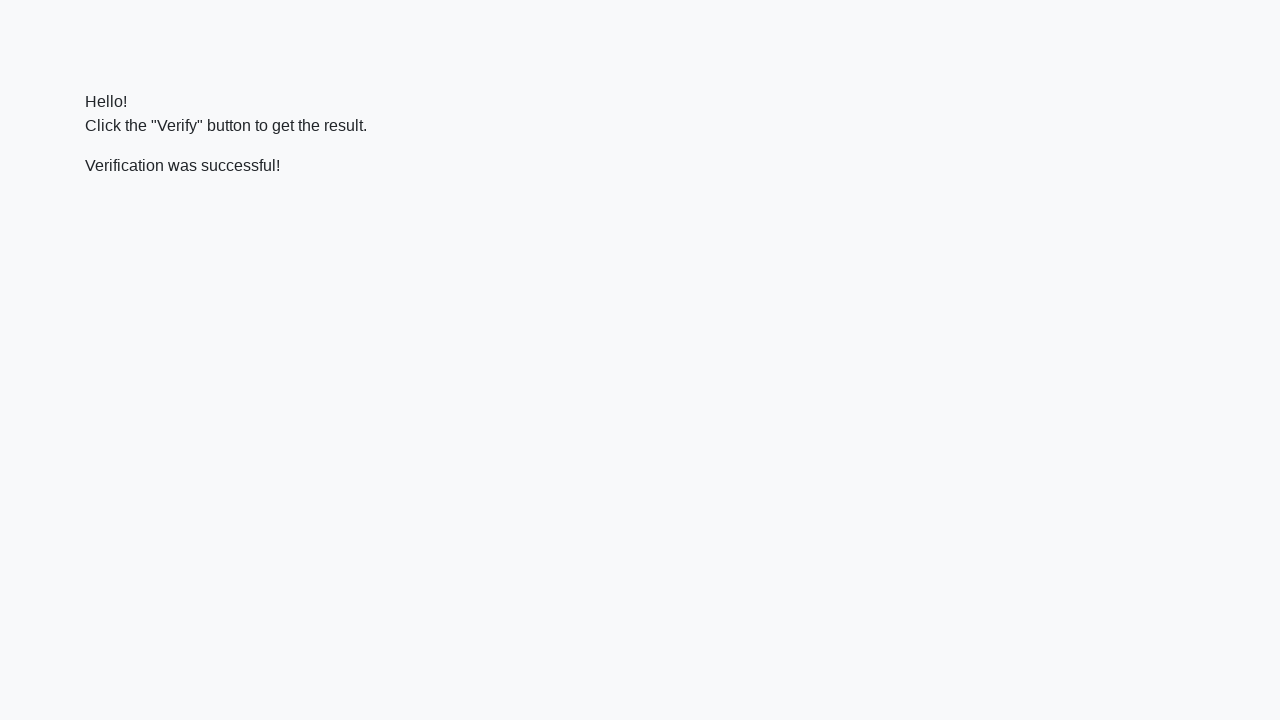

Waited for success message to become visible
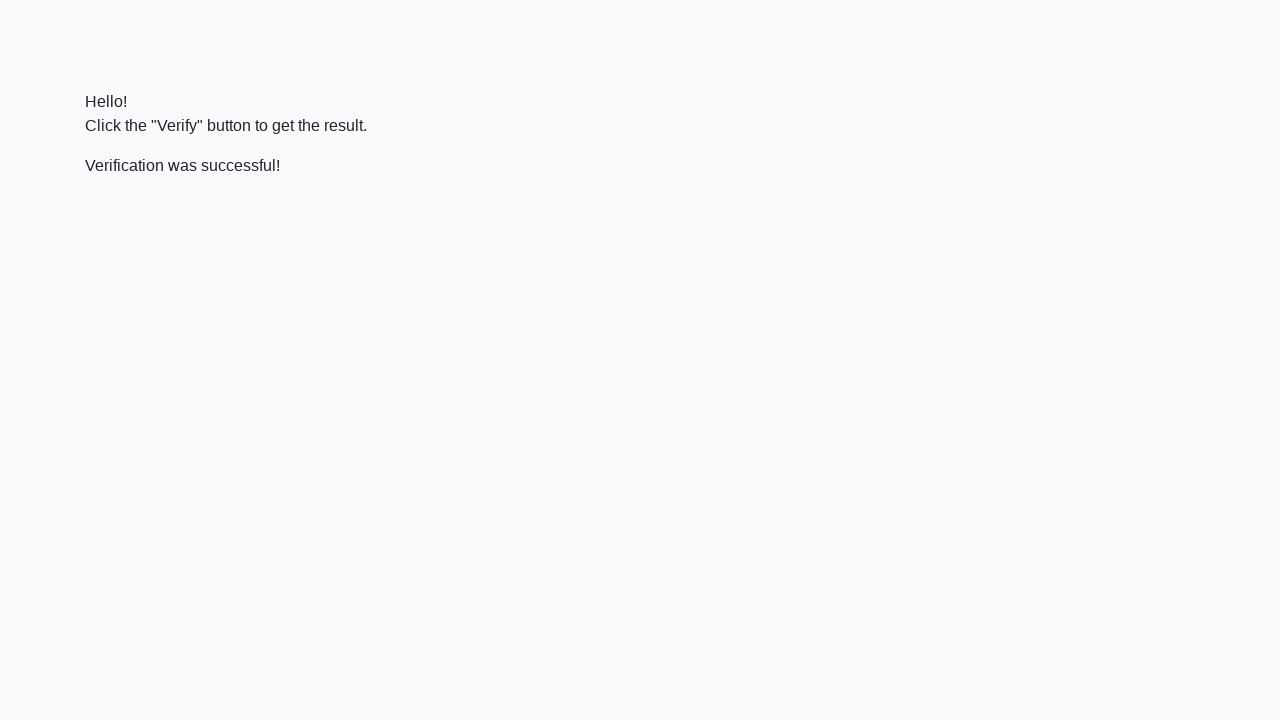

Verified that success message contains 'successful'
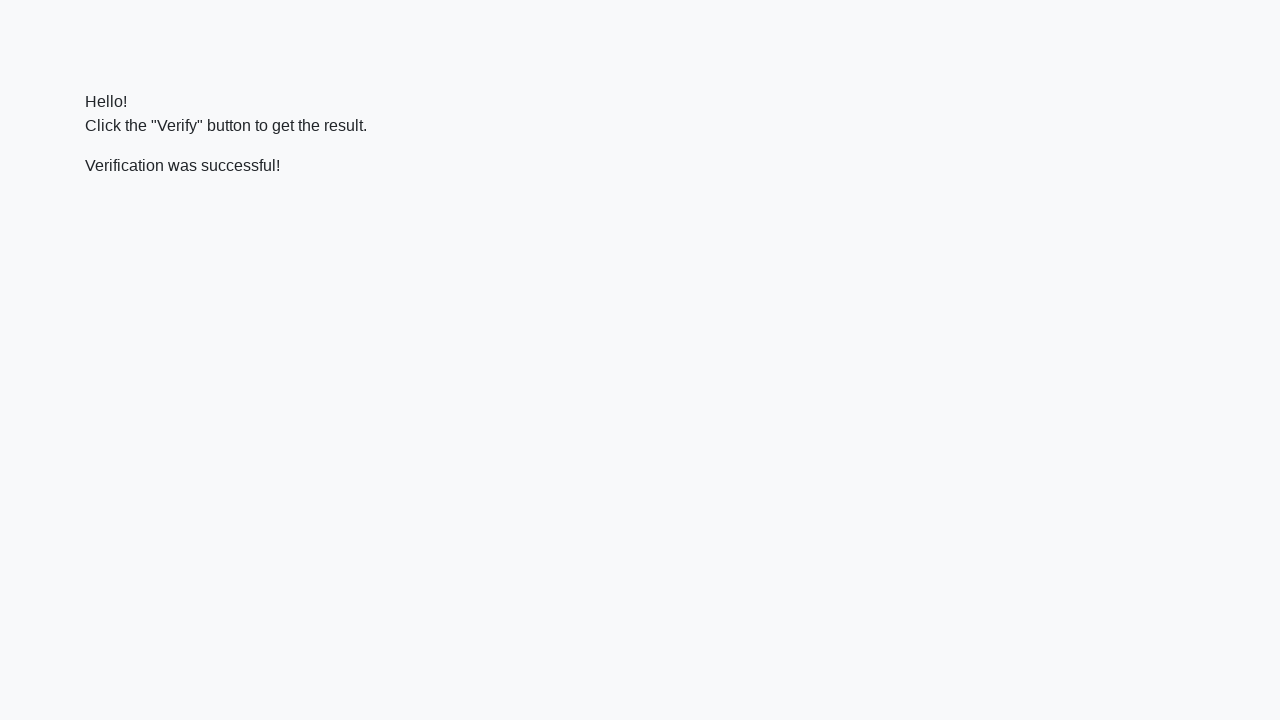

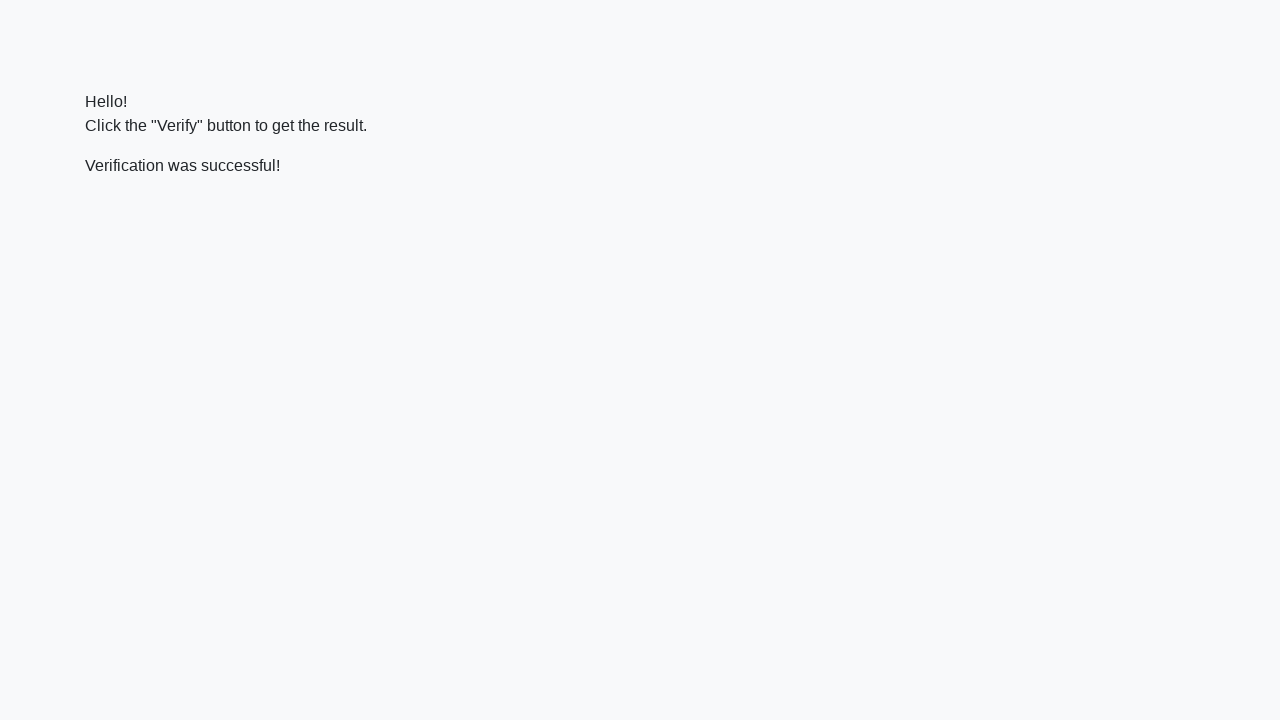